Navigates from an automation practice form page to the homepage, then to an enrollment form where it fills out user details and submits the form

Starting URL: http://toolsqa.com/automation-practice-form/

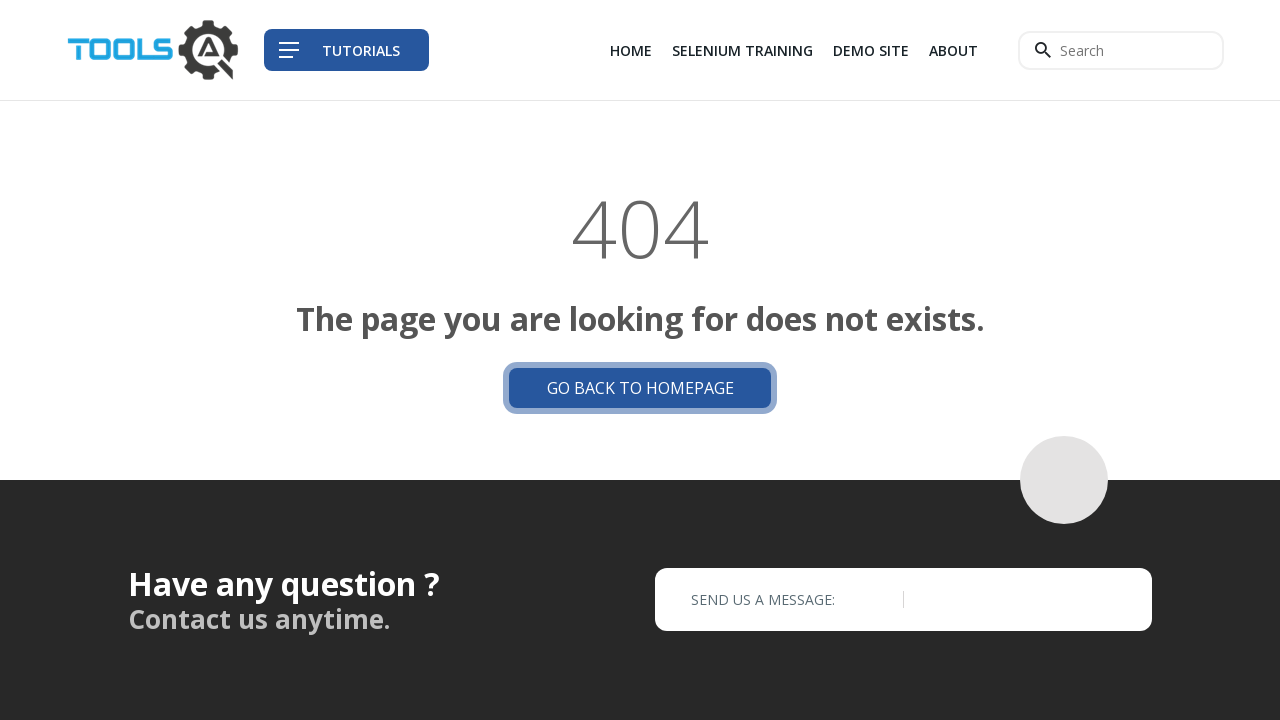

Clicked 'Go back to Homepage' link at (640, 388) on a:text('Go back to Homepage')
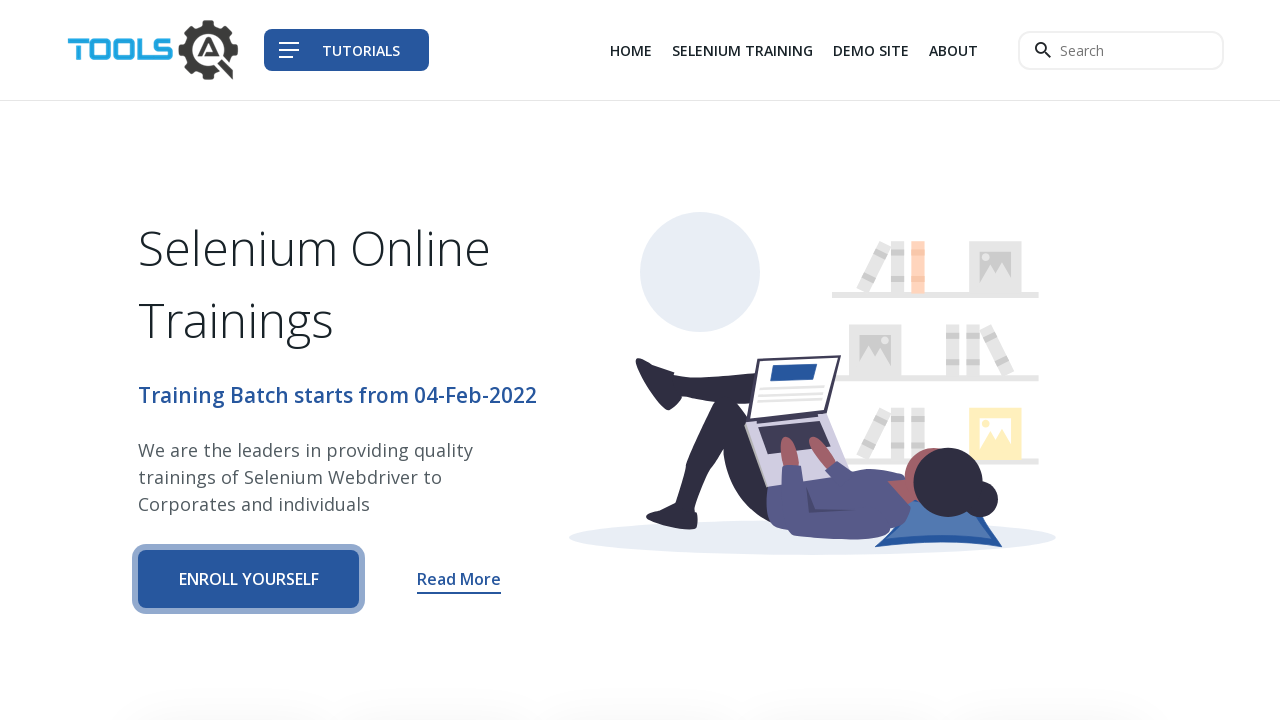

Clicked first enrollment button at (249, 579) on a.btn:first-of-type
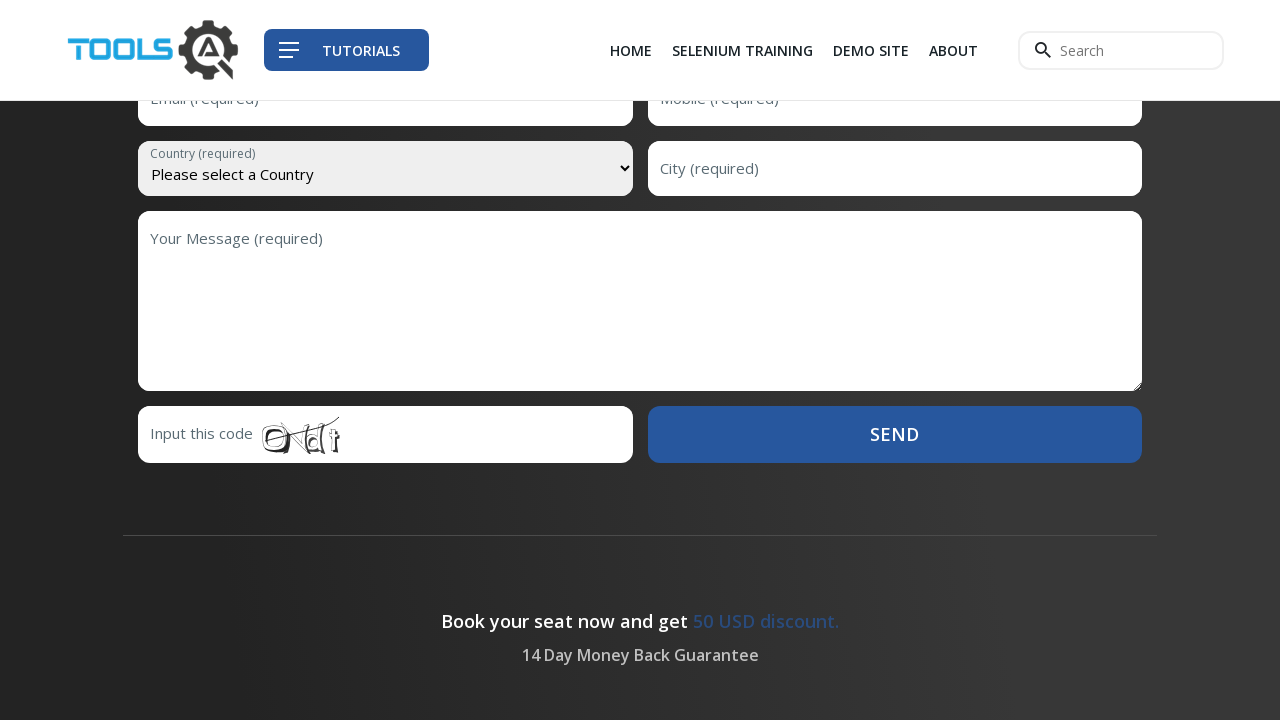

Filled in first name as 'Jack' on input[name='firstName']
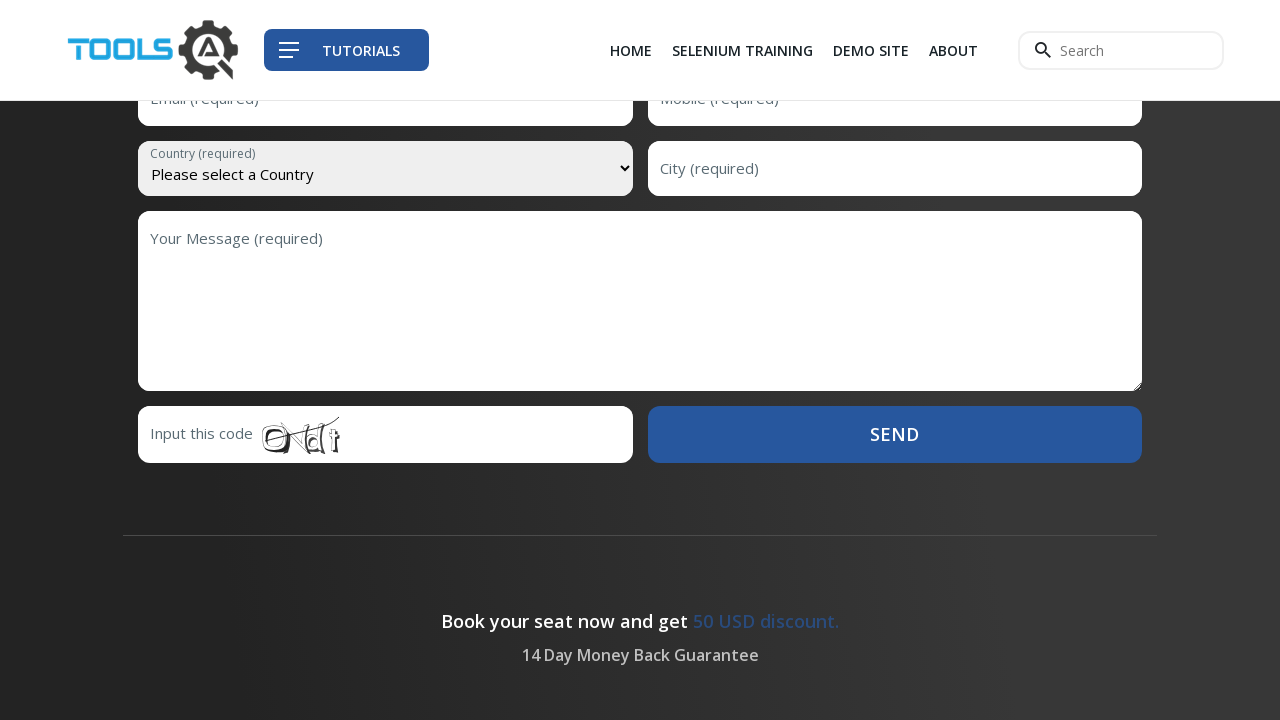

Filled in last name as 'Sparrow' on input[name='lastName']
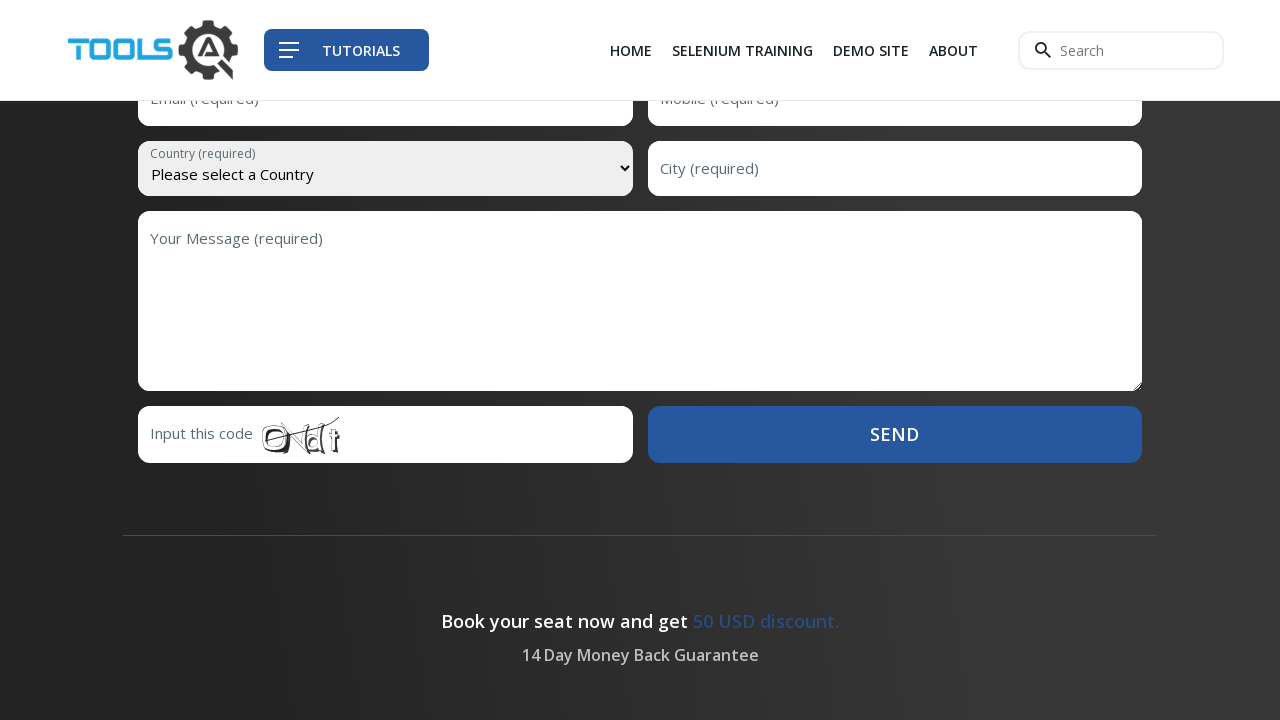

Filled in email as 'sparrowjack@gmail.com' on #email
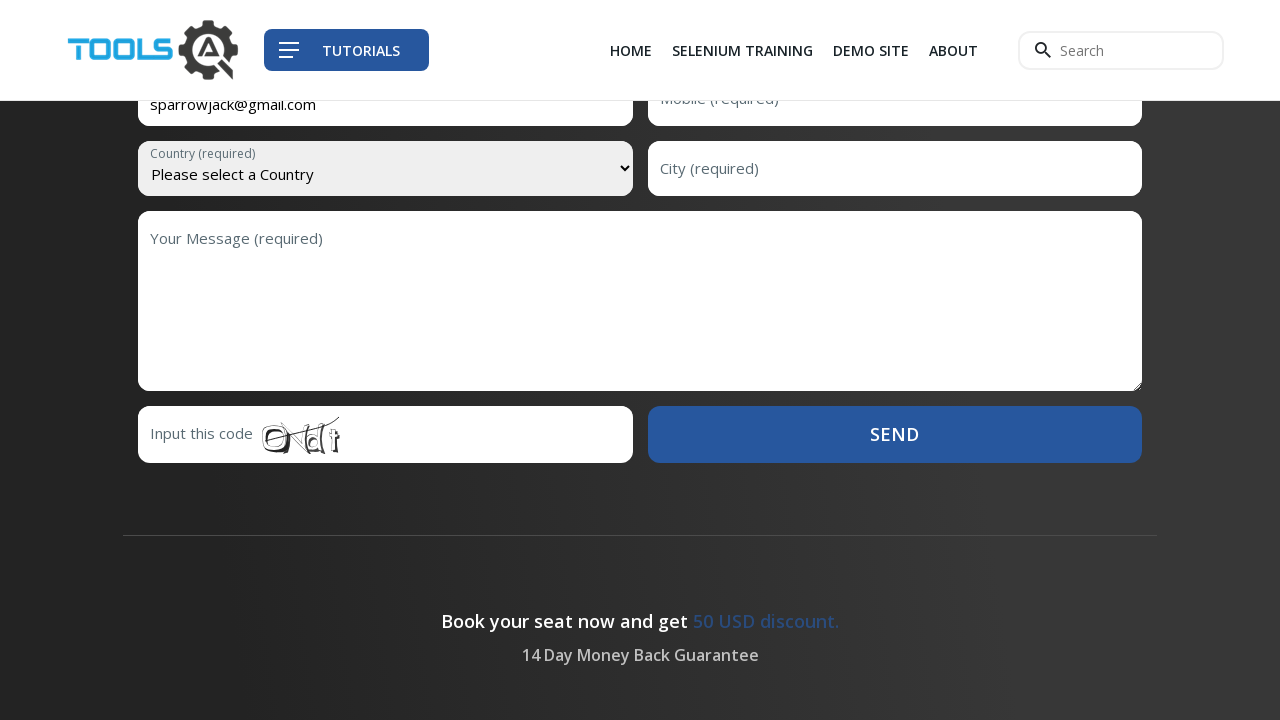

Filled in city as 'chennai' on #city
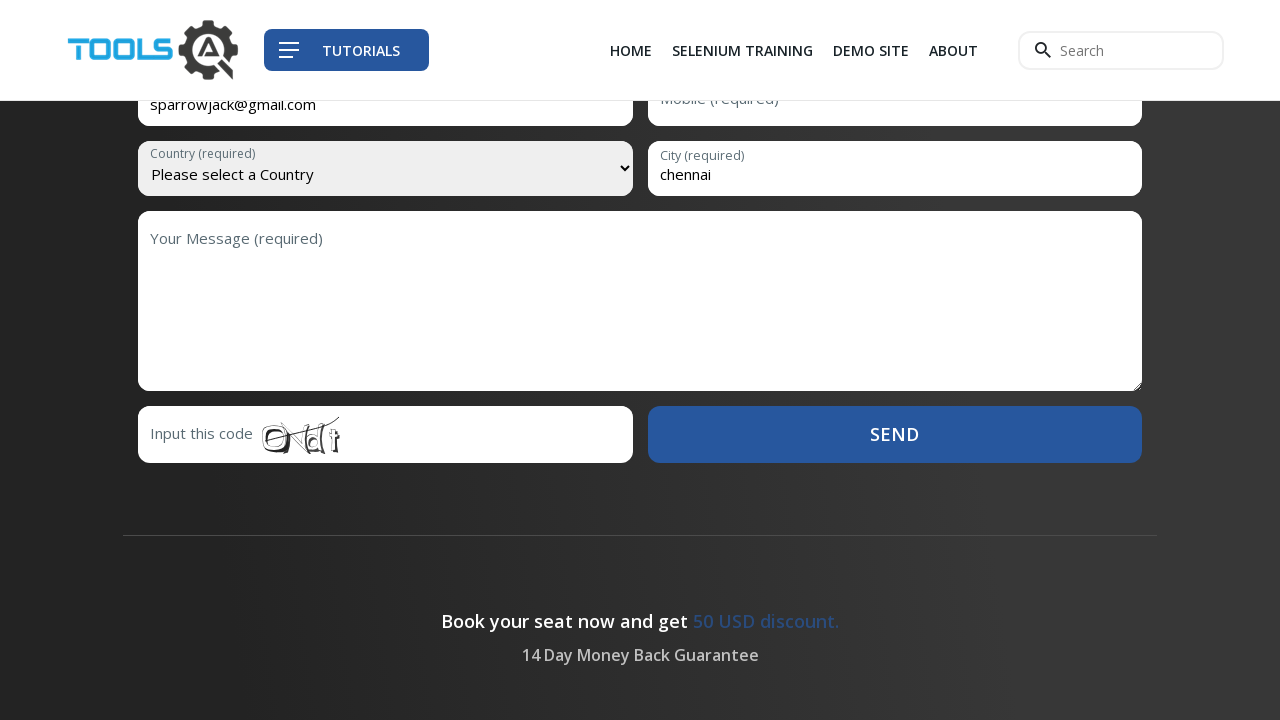

Clicked Send button to submit enrollment form at (895, 434) on button:text('Send')
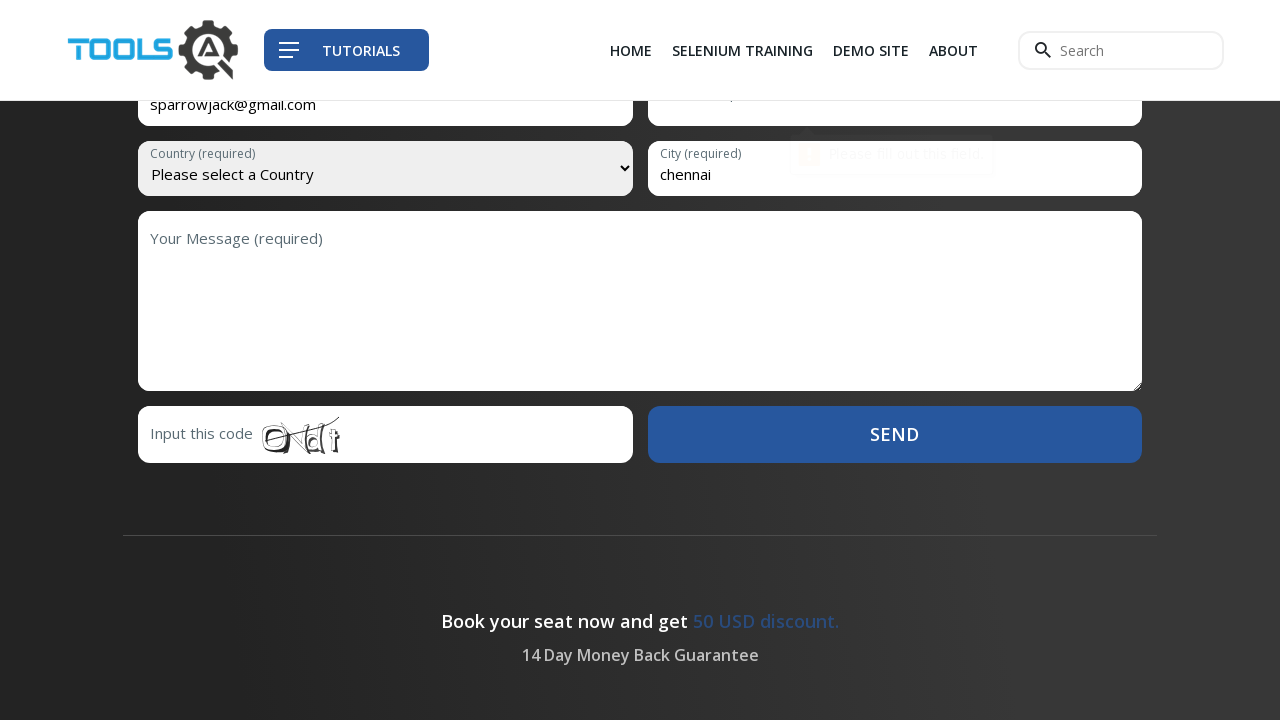

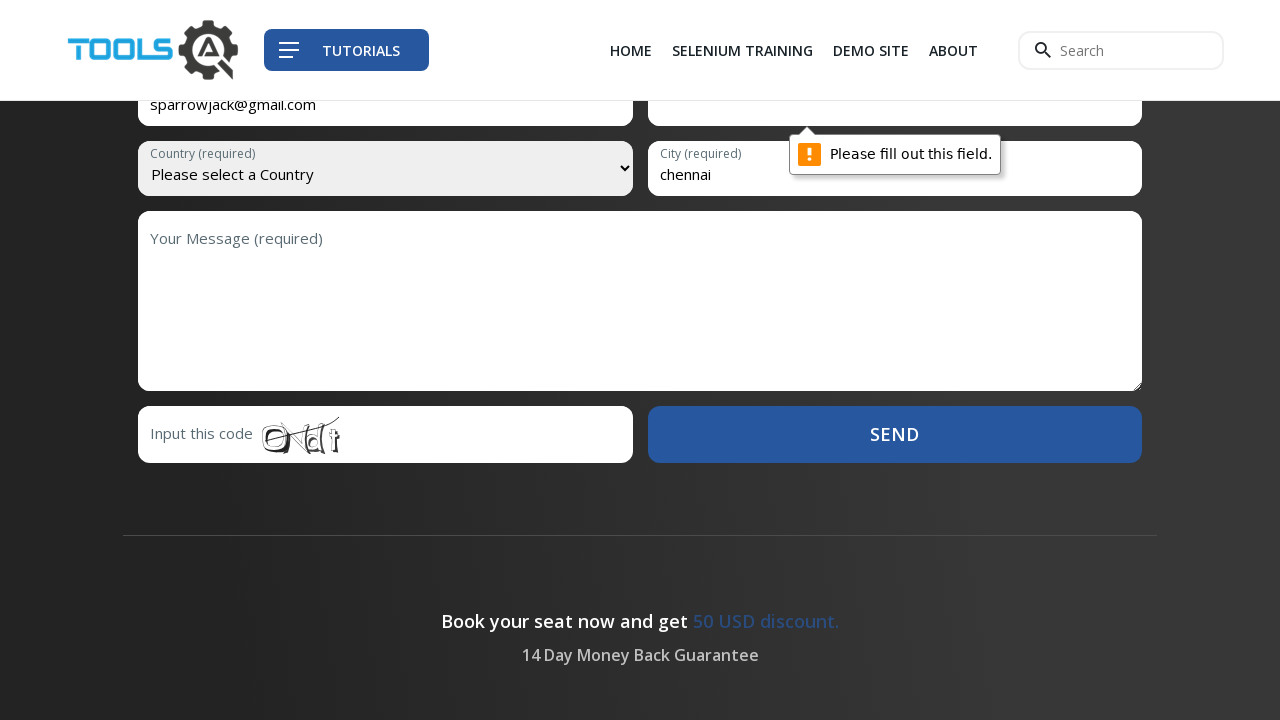